Tests auto-dismissing of alerts by clicking a "Show" button to trigger an alert that gets automatically dismissed

Starting URL: https://www.leafground.com/alert.xhtml

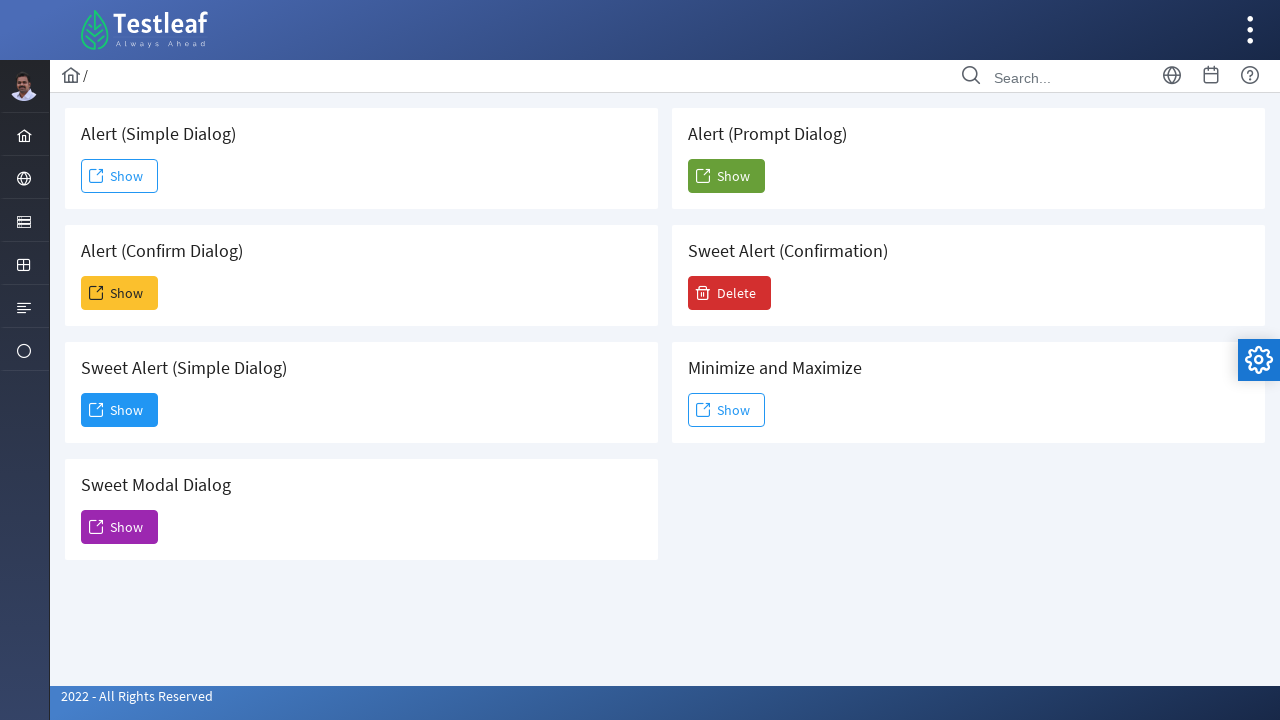

Clicked the second 'Show' button to trigger alert at (120, 293) on xpath=//span[text()='Show'] >> nth=1
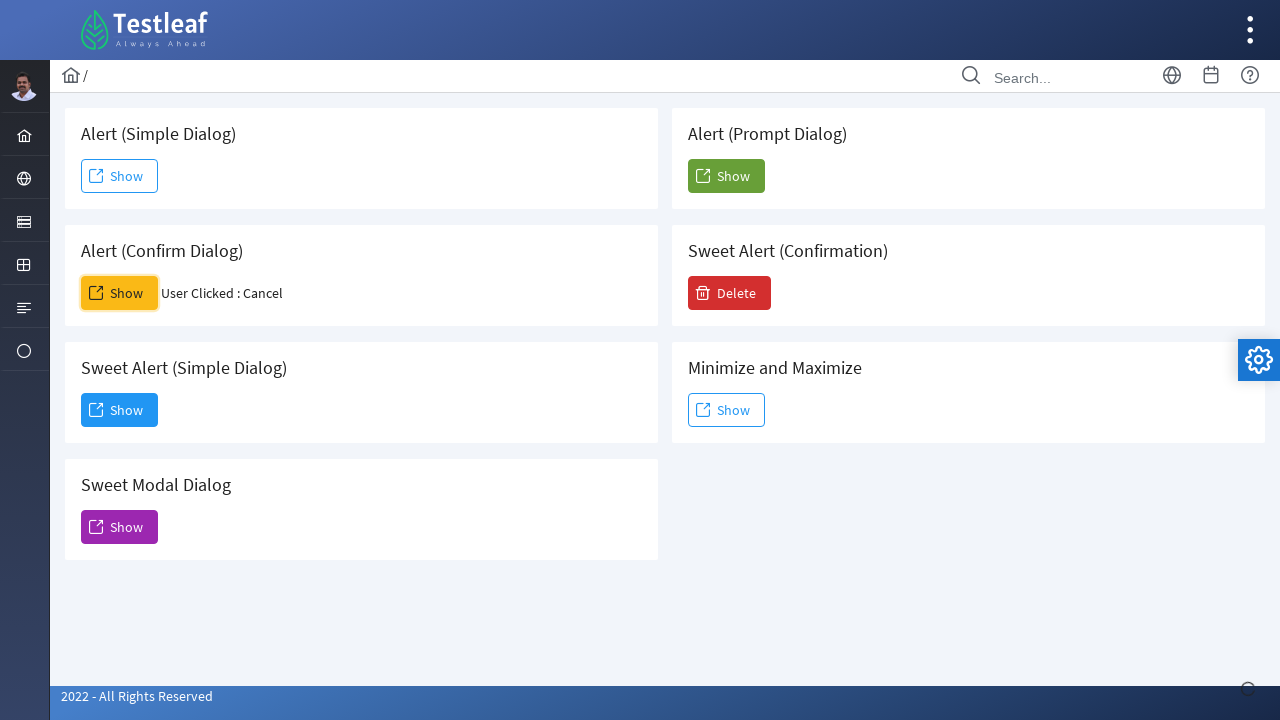

Waited for alert to be auto-dismissed
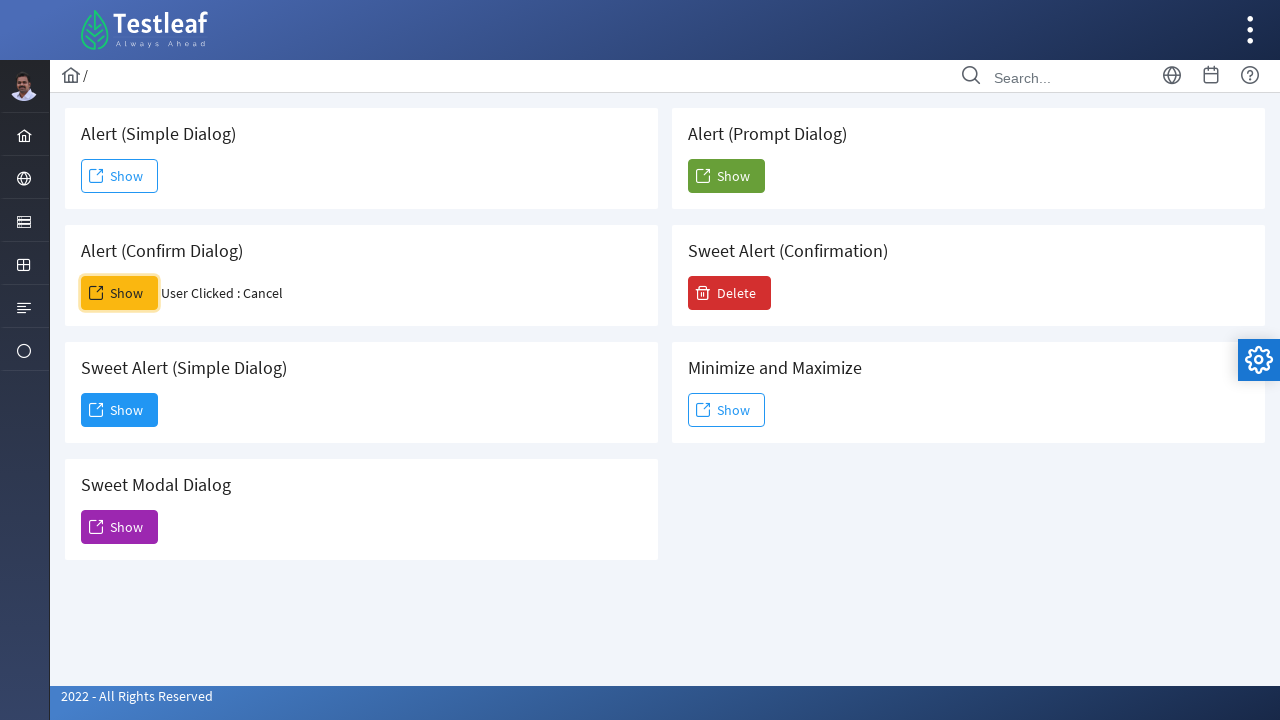

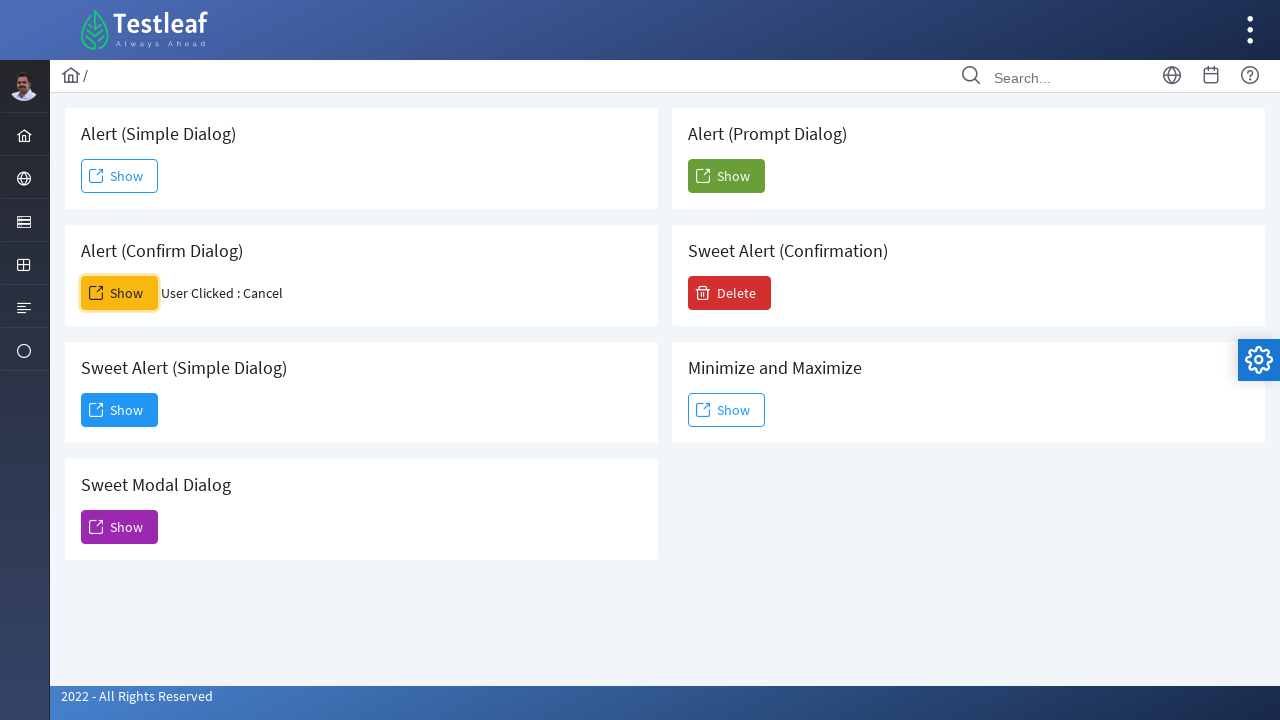